Tests navigation to Browse Languages menu and then to the B submenu, verifying the correct header text is displayed

Starting URL: https://www.99-bottles-of-beer.net/

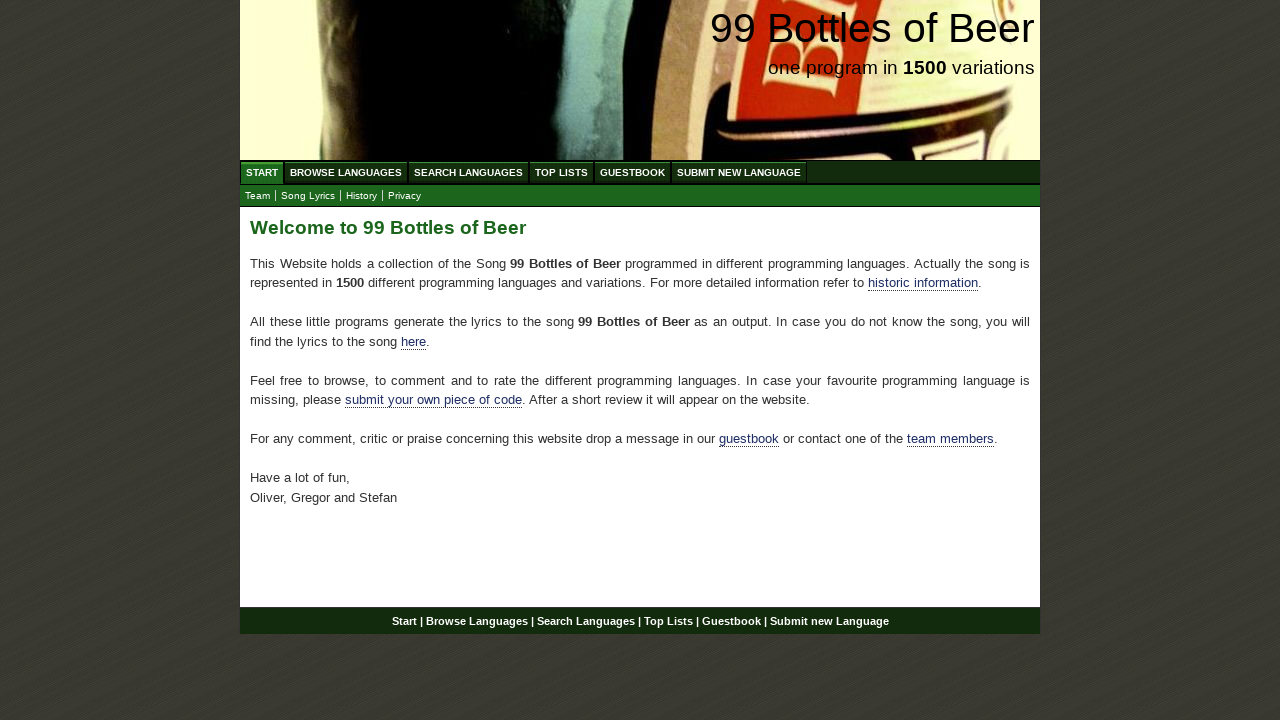

Clicked on Browse Languages menu at (346, 172) on xpath=//div[@id='navigation']/ul/li/a[@href='/abc.html']
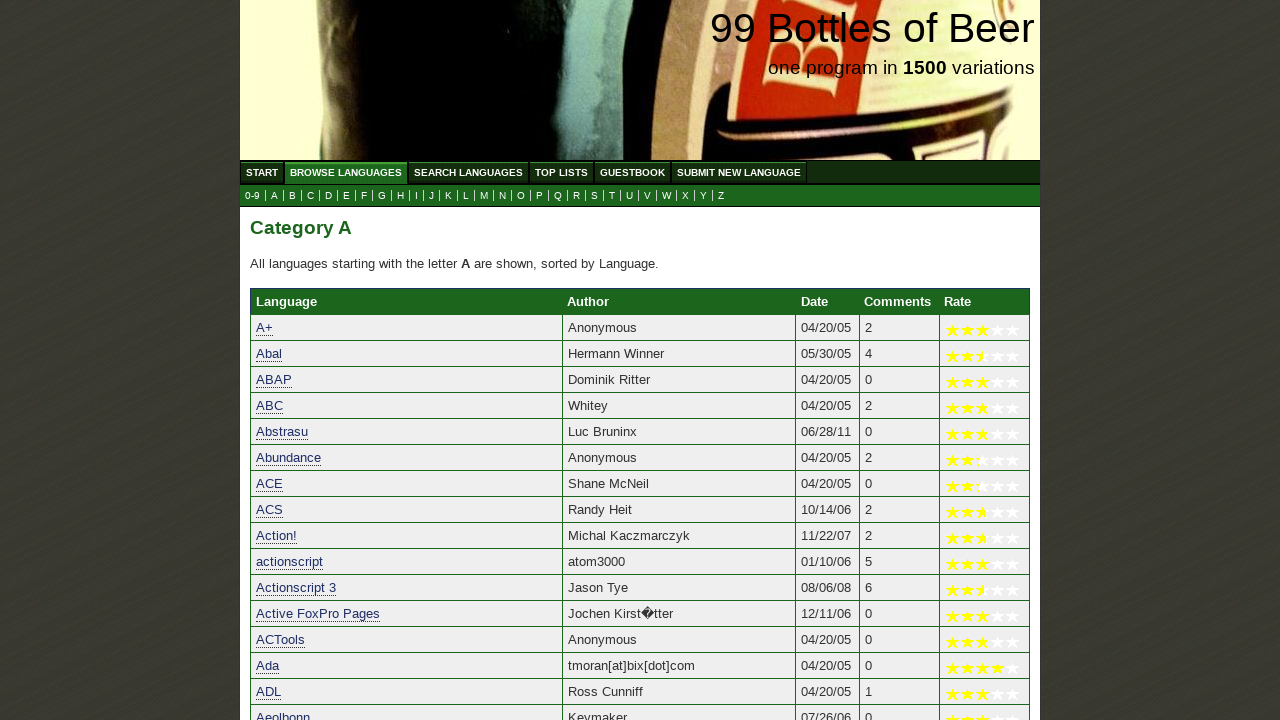

Clicked on B submenu at (292, 196) on xpath=//ul[@id='submenu']/li/a[@href='b.html']
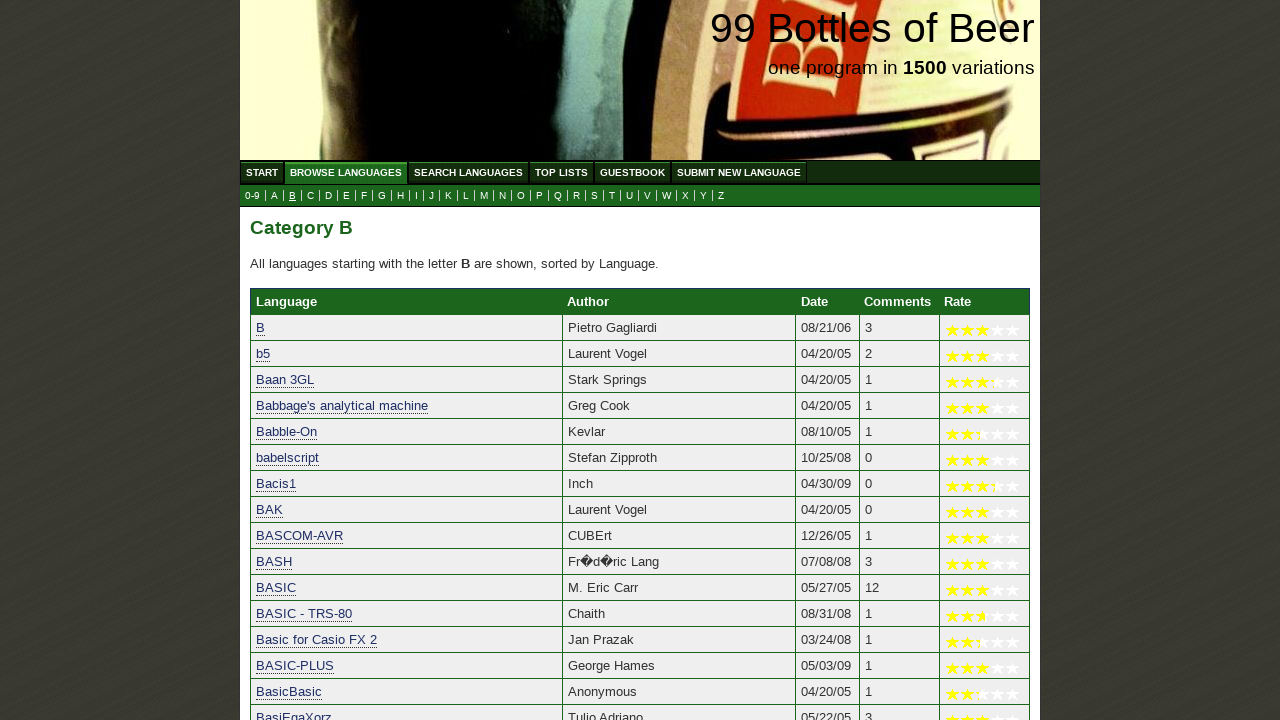

Verified that 'Category B' header is displayed
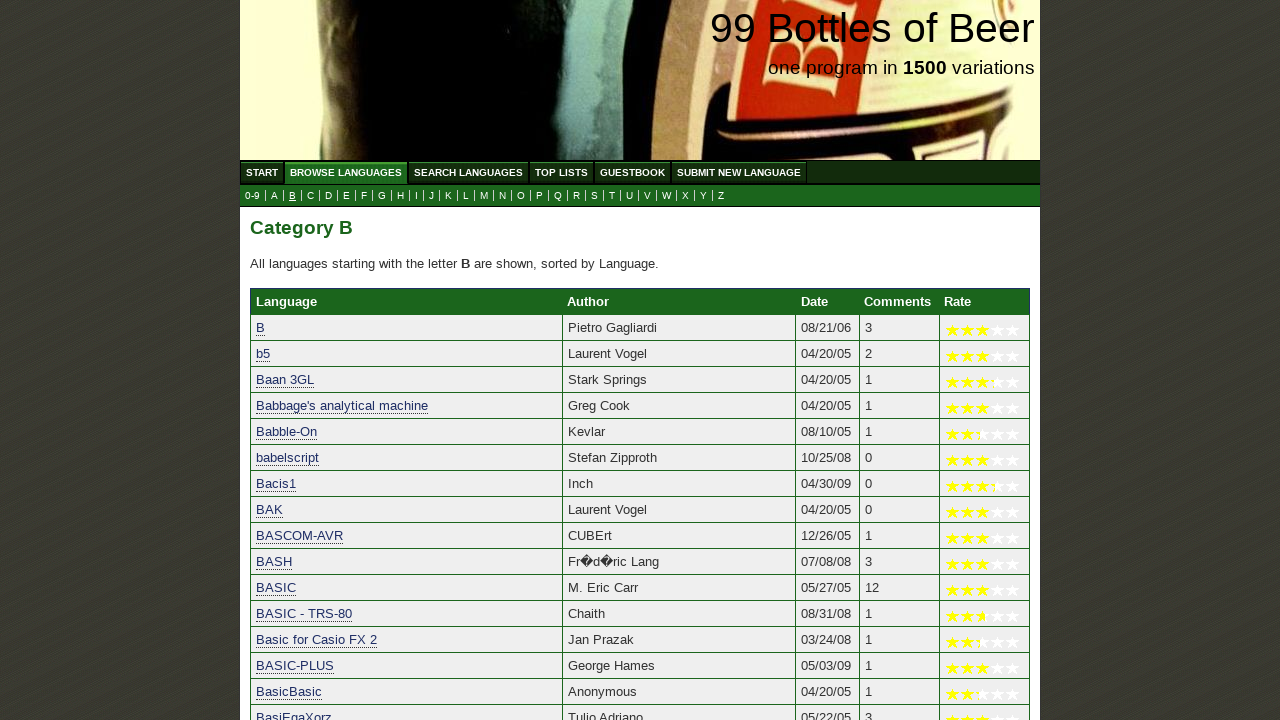

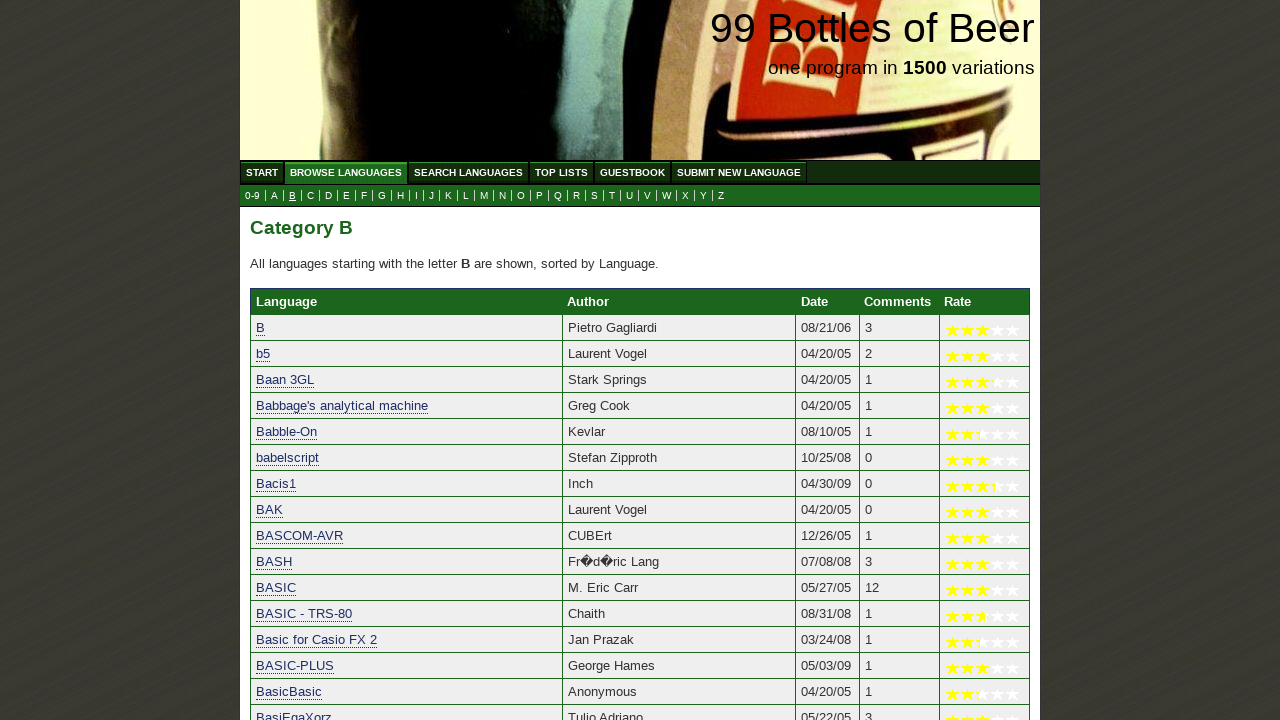